Tests drag and drop functionality by dragging an element to a target element

Starting URL: https://selenium.dev/selenium/web/mouse_interaction.html

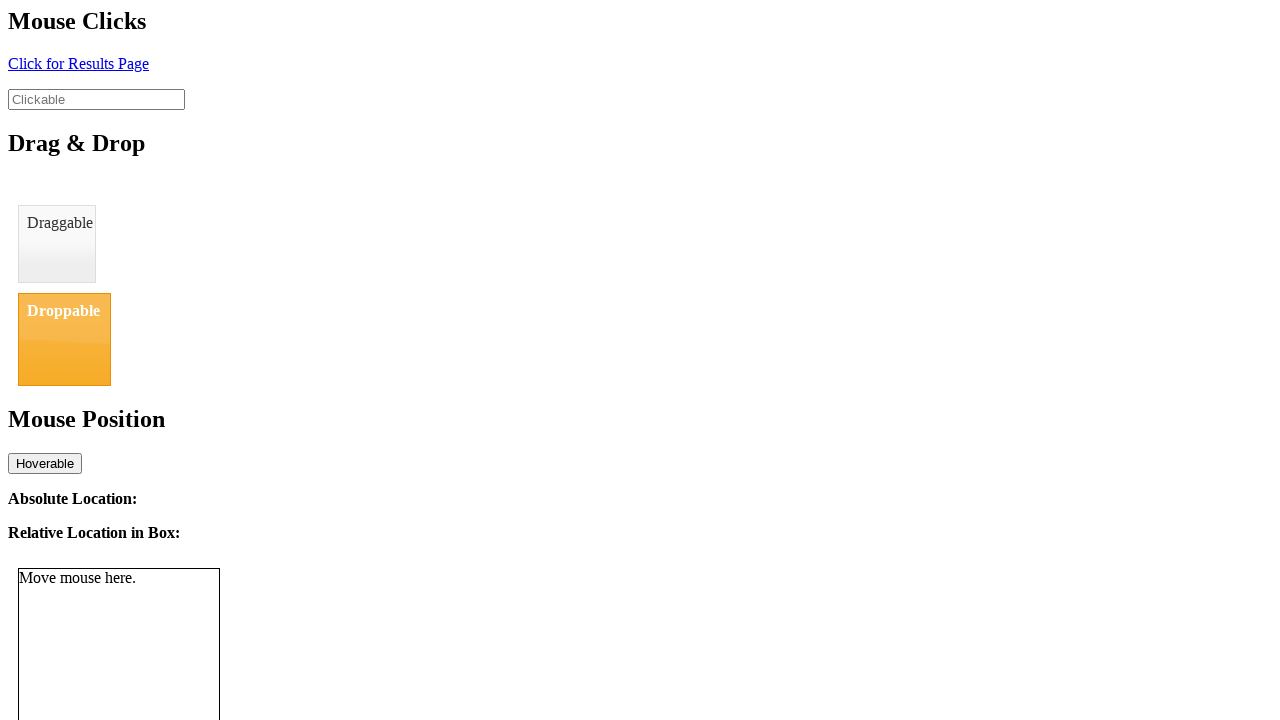

Dragged draggable element to droppable target at (64, 339)
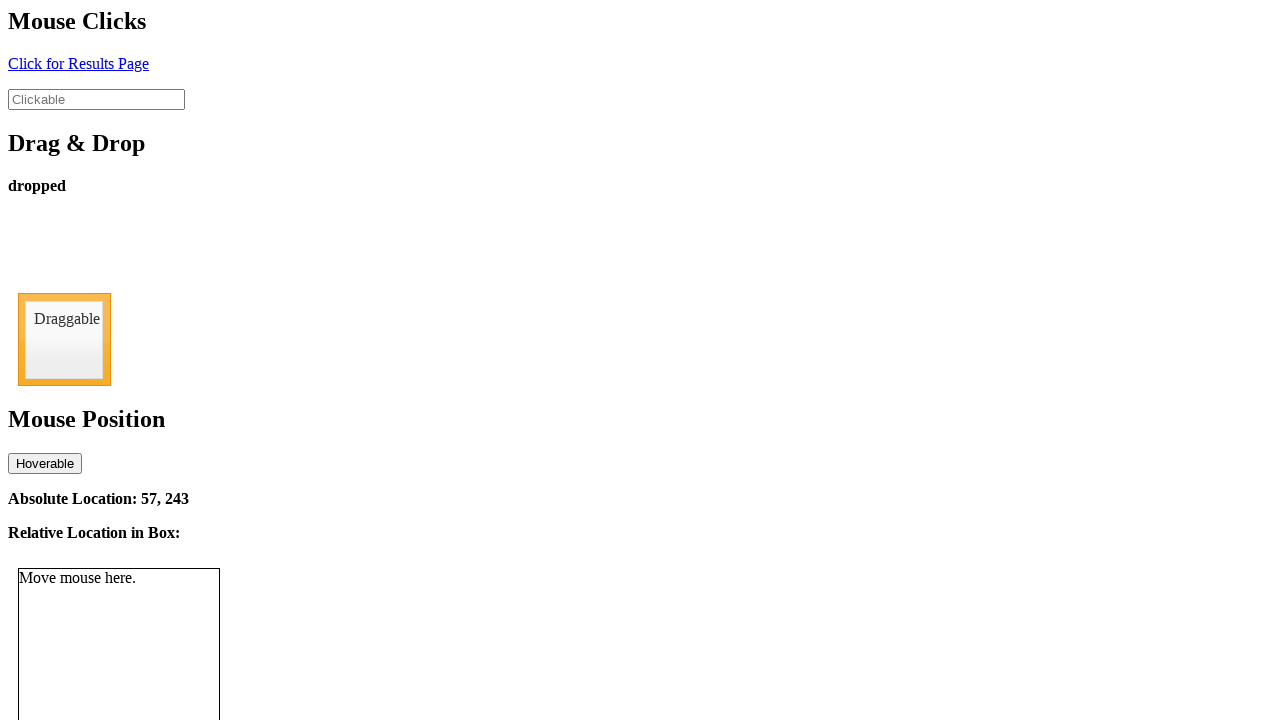

Verified drop status shows 'dropped'
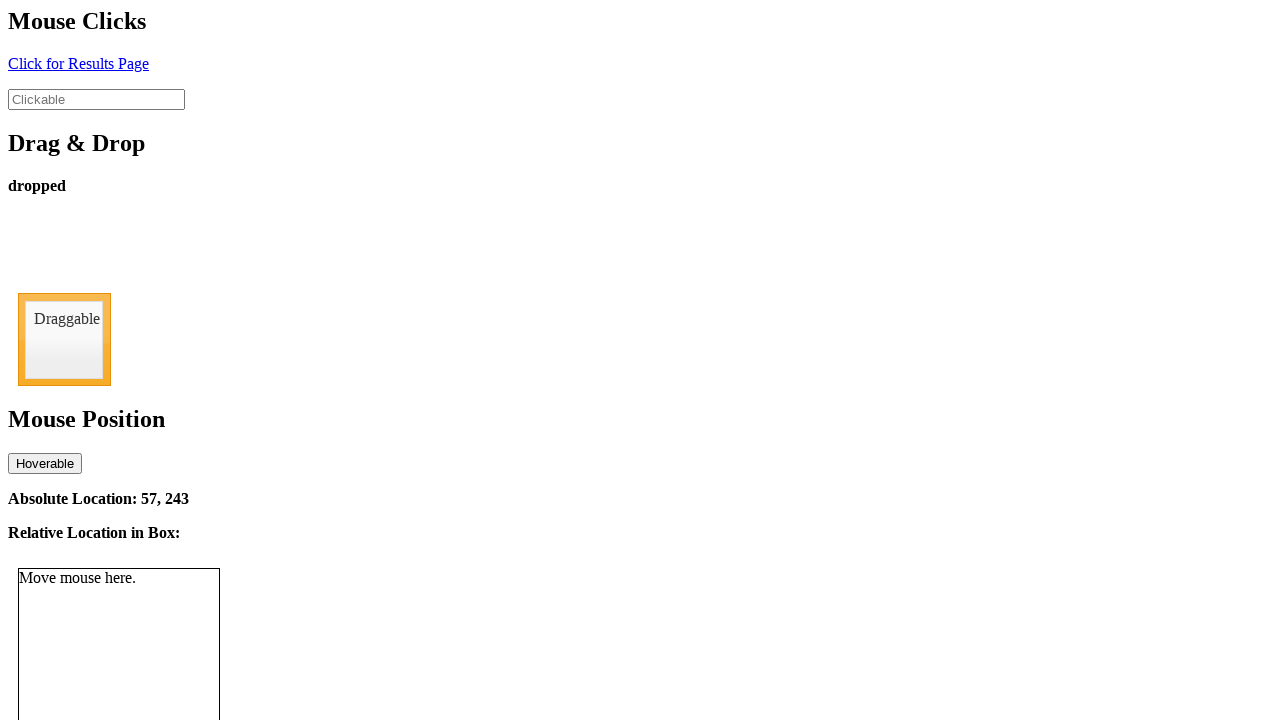

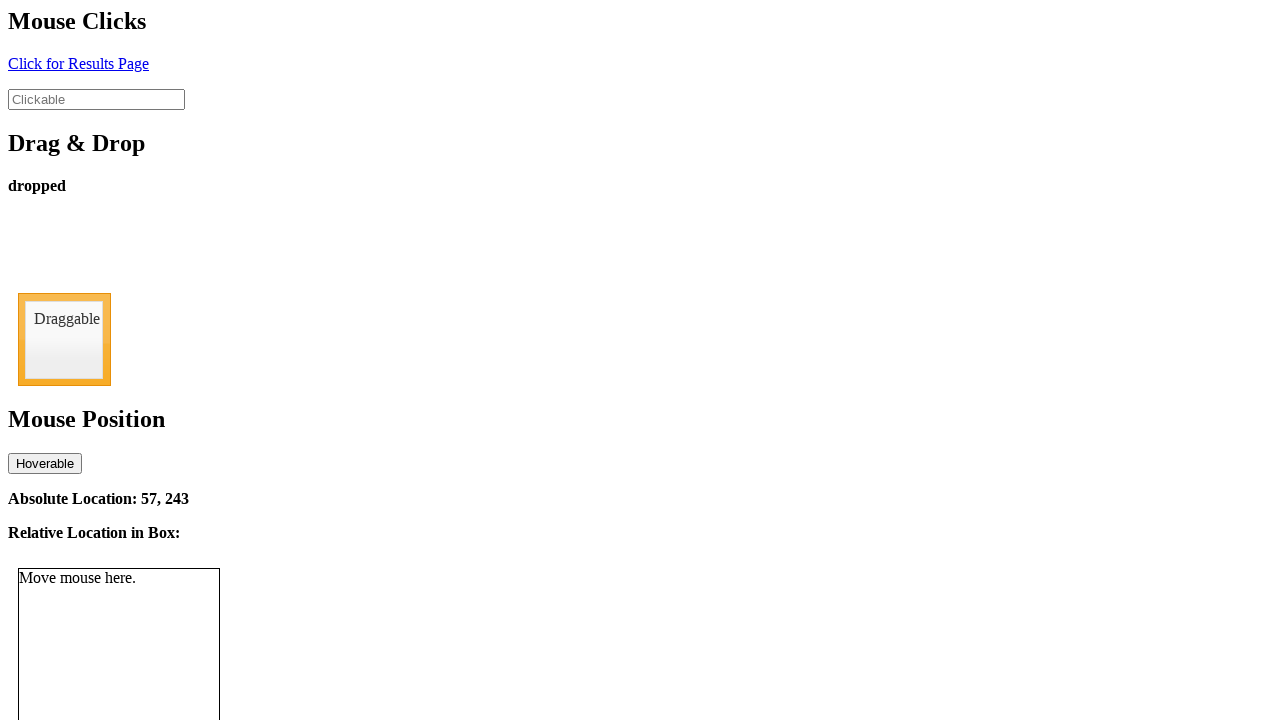